Tests dropdown/select element functionality by selecting options using visible text, index, and value attribute on a training website

Starting URL: https://training-support.net/webelements/selects

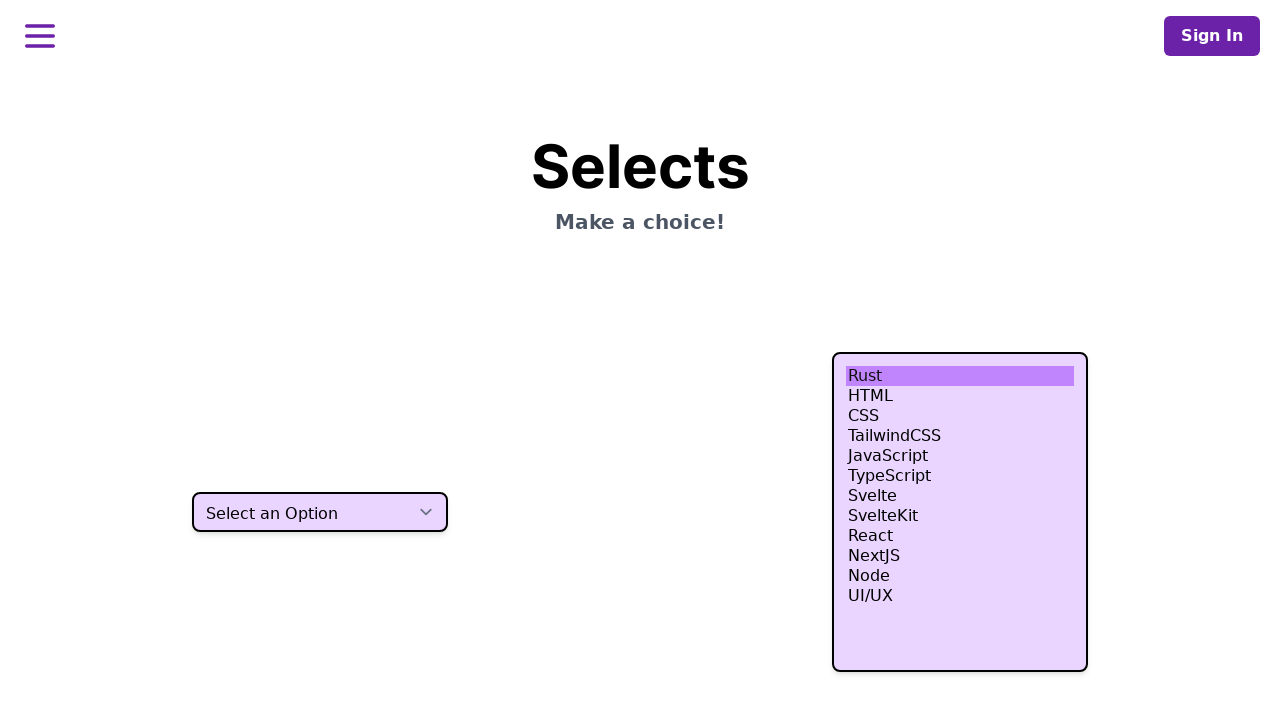

Selected 'Two' option by visible text from dropdown on select.h-10
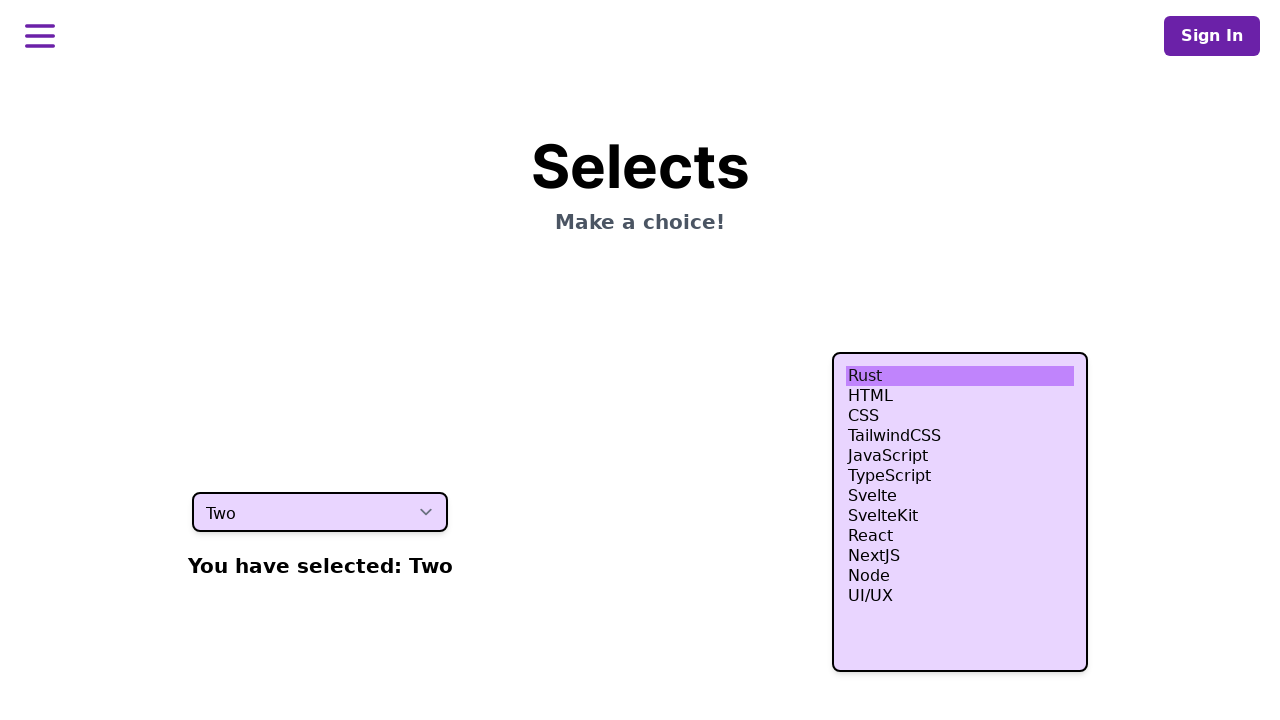

Selected fourth option (index 3) from dropdown on select.h-10
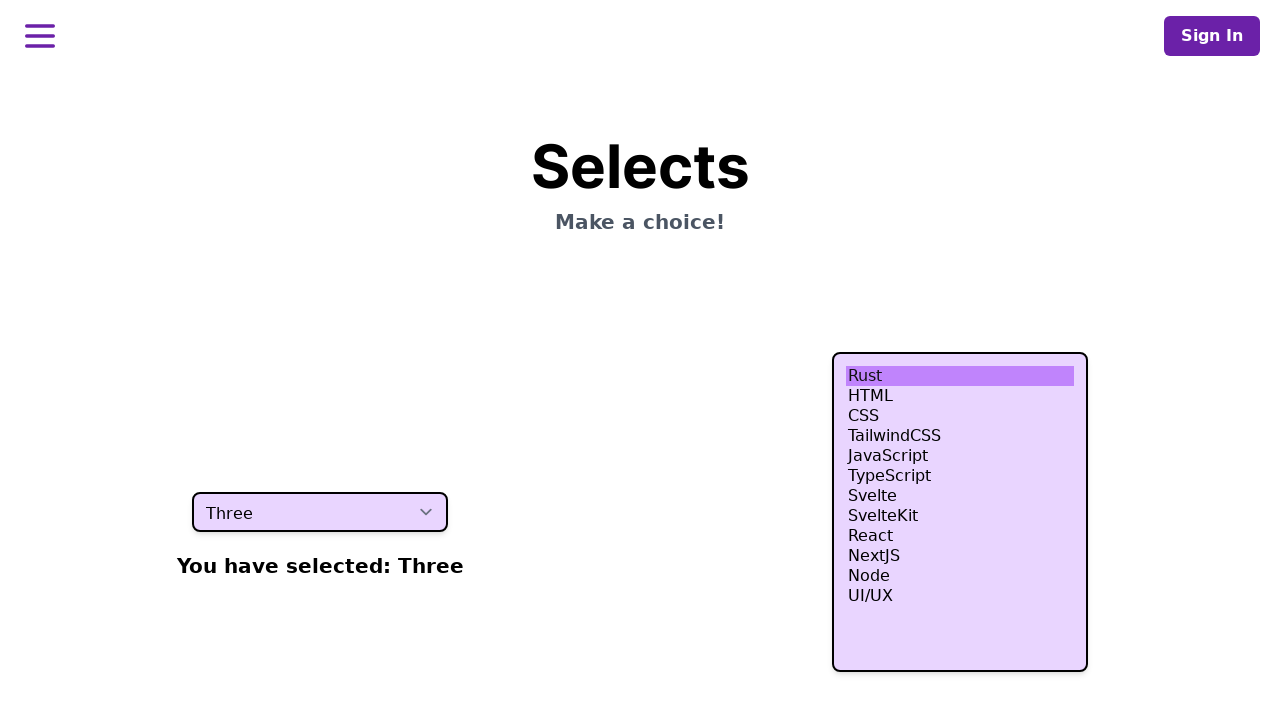

Selected option with value 'four' from dropdown on select.h-10
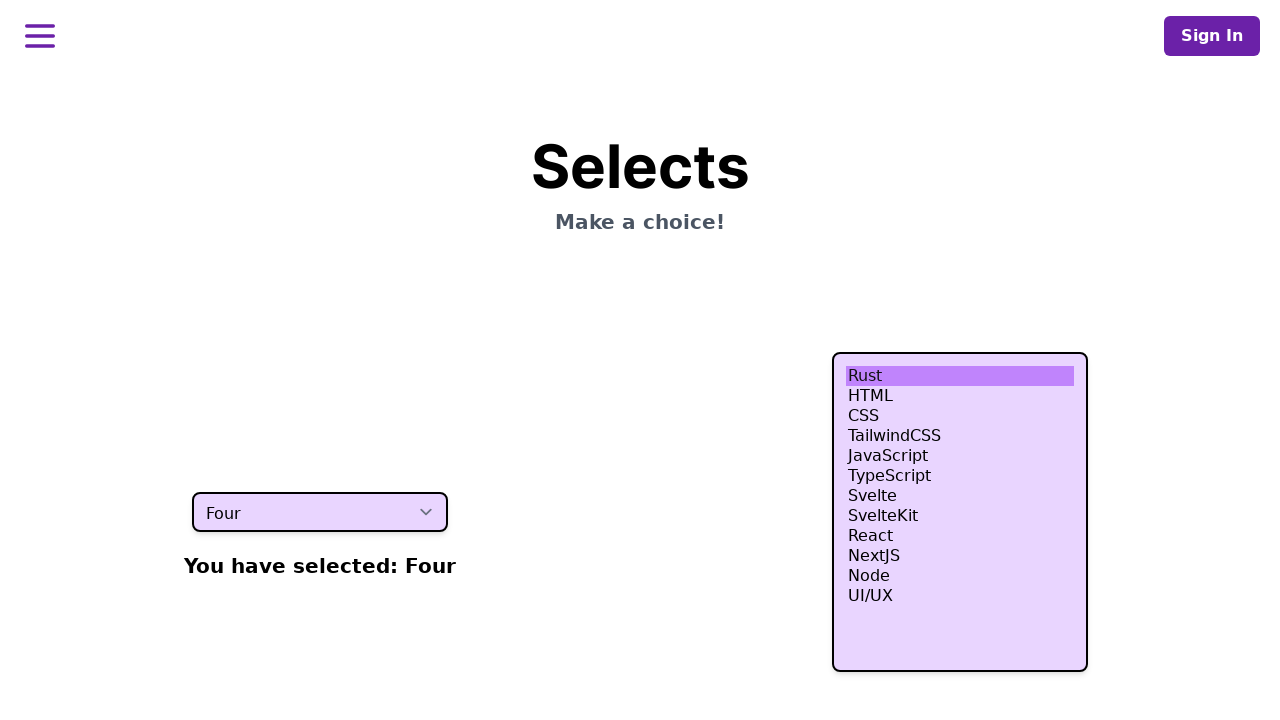

Waited 500ms for final selection to be applied
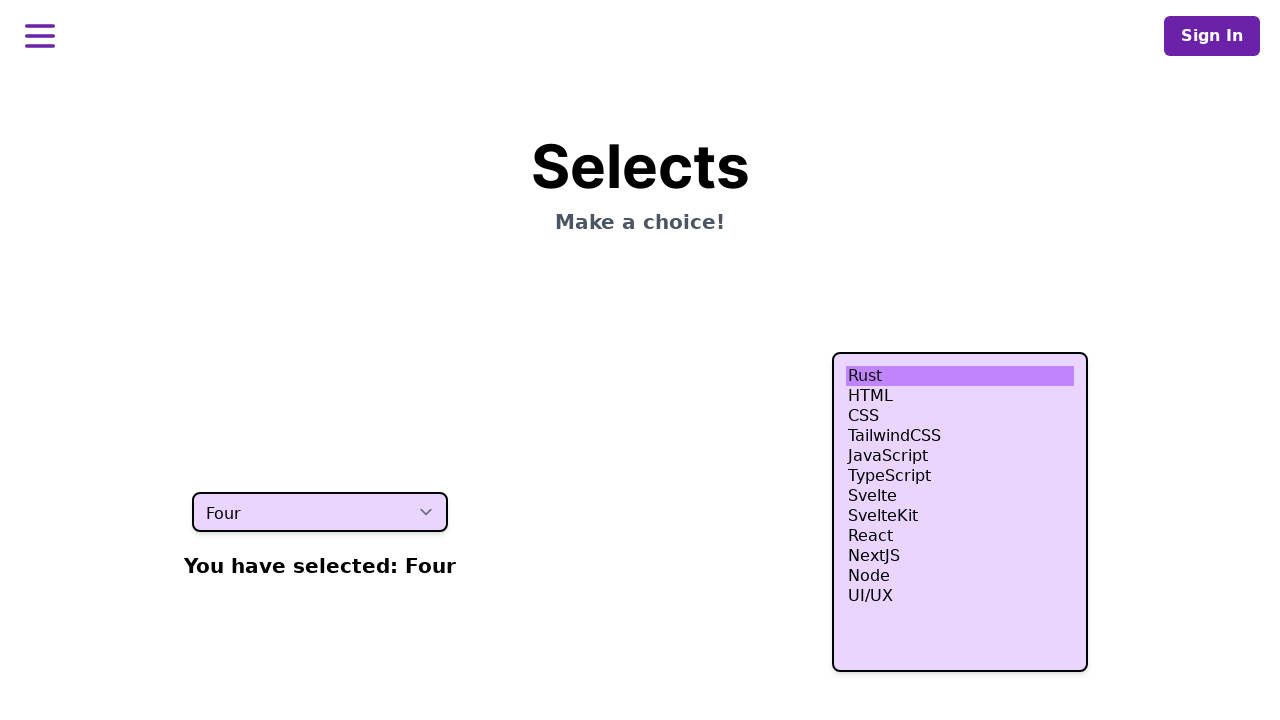

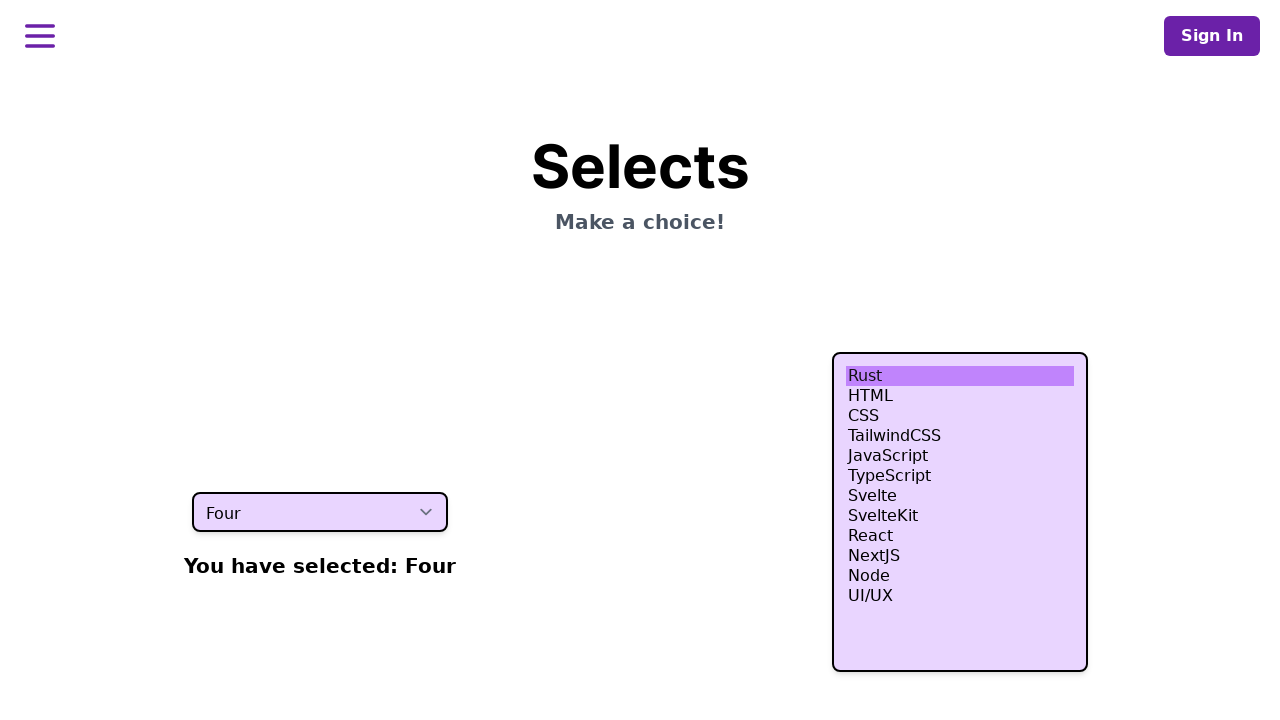